Tests JavaScript confirm dialog by dismissing and accepting it in separate interactions

Starting URL: https://the-internet.herokuapp.com/javascript_alerts

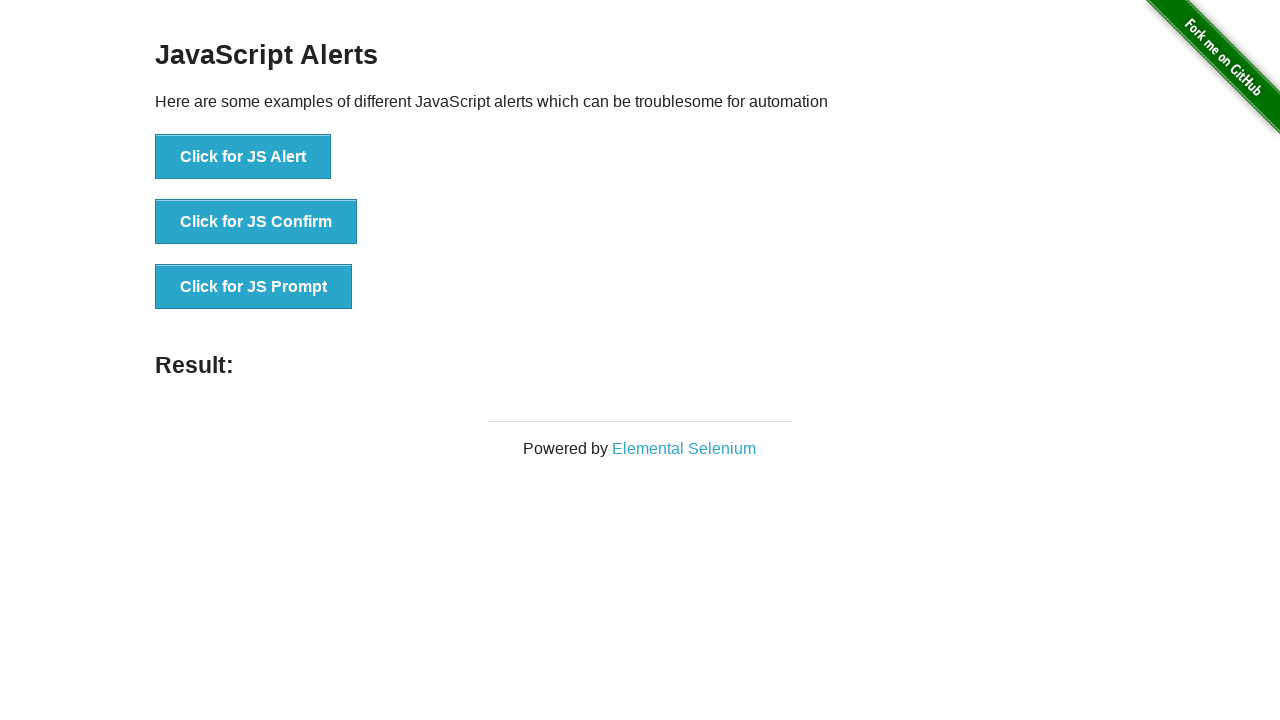

Set up dialog dismiss handler and clicked JS Confirm button at (256, 222) on xpath=//button[text()='Click for JS Confirm']
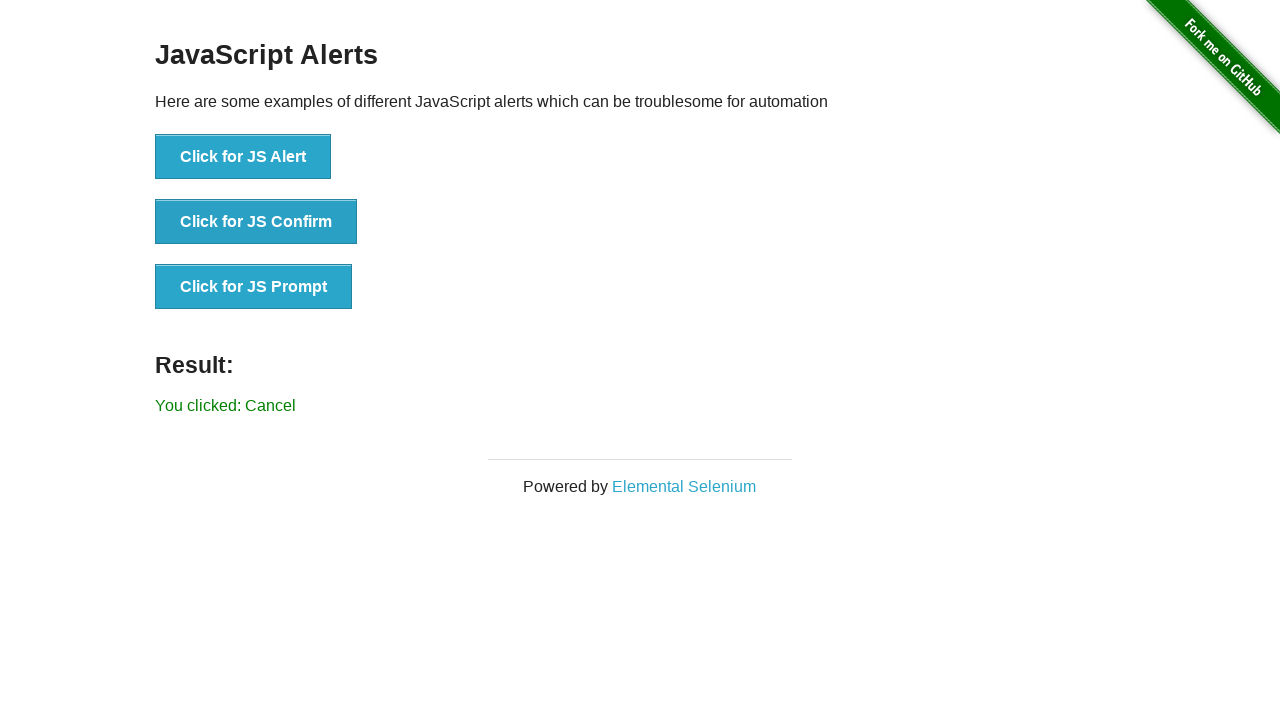

Verified cancel result displayed after dismissing confirm dialog
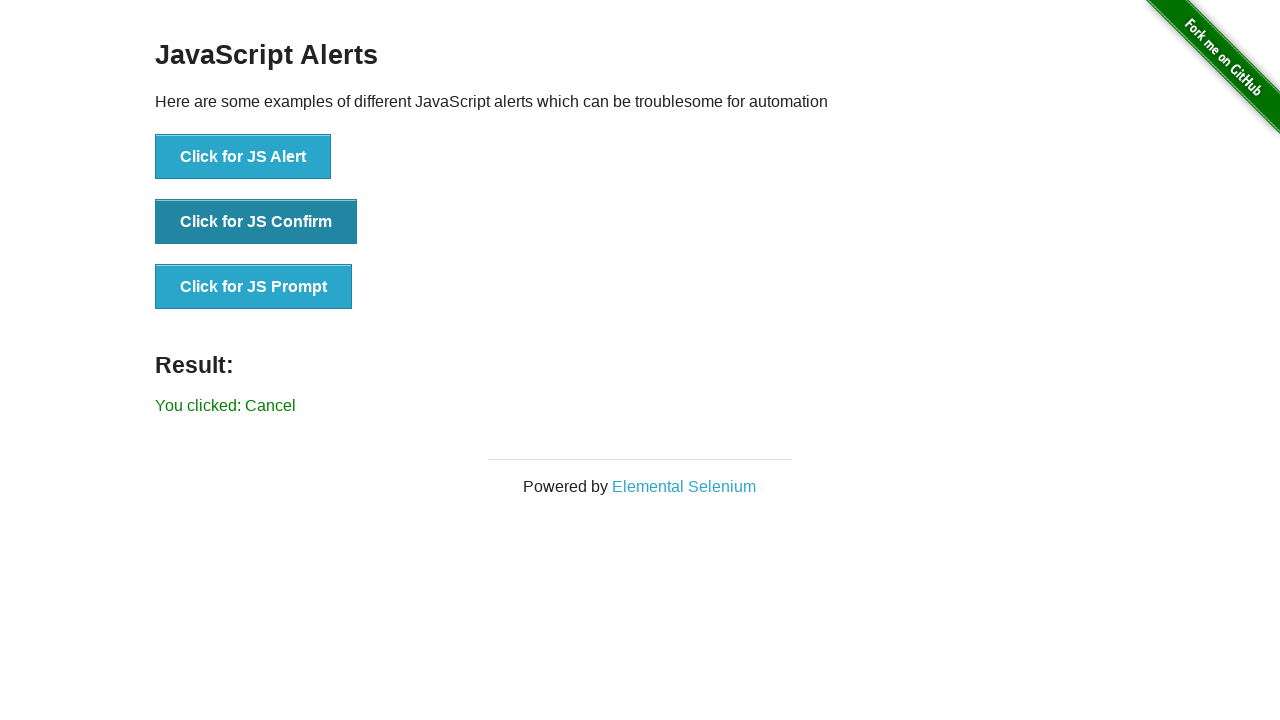

Set up dialog accept handler and clicked JS Confirm button at (256, 222) on xpath=//button[text()='Click for JS Confirm']
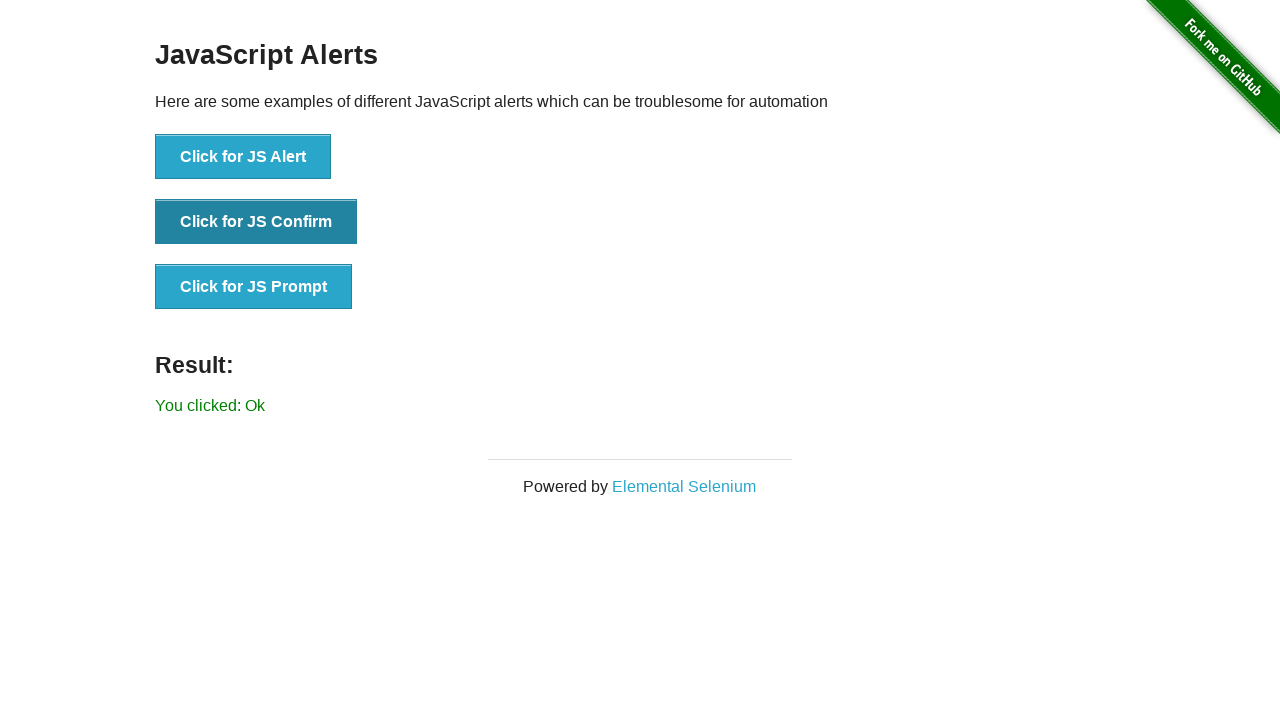

Verified ok result displayed after accepting confirm dialog
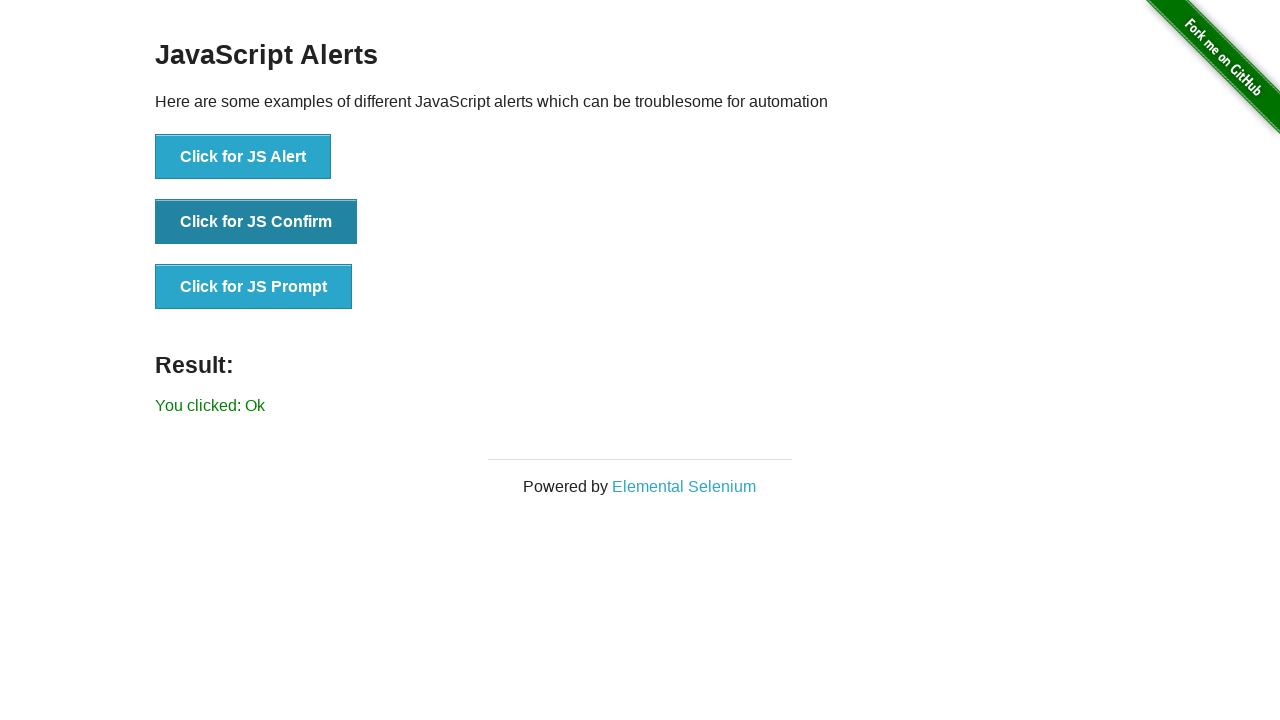

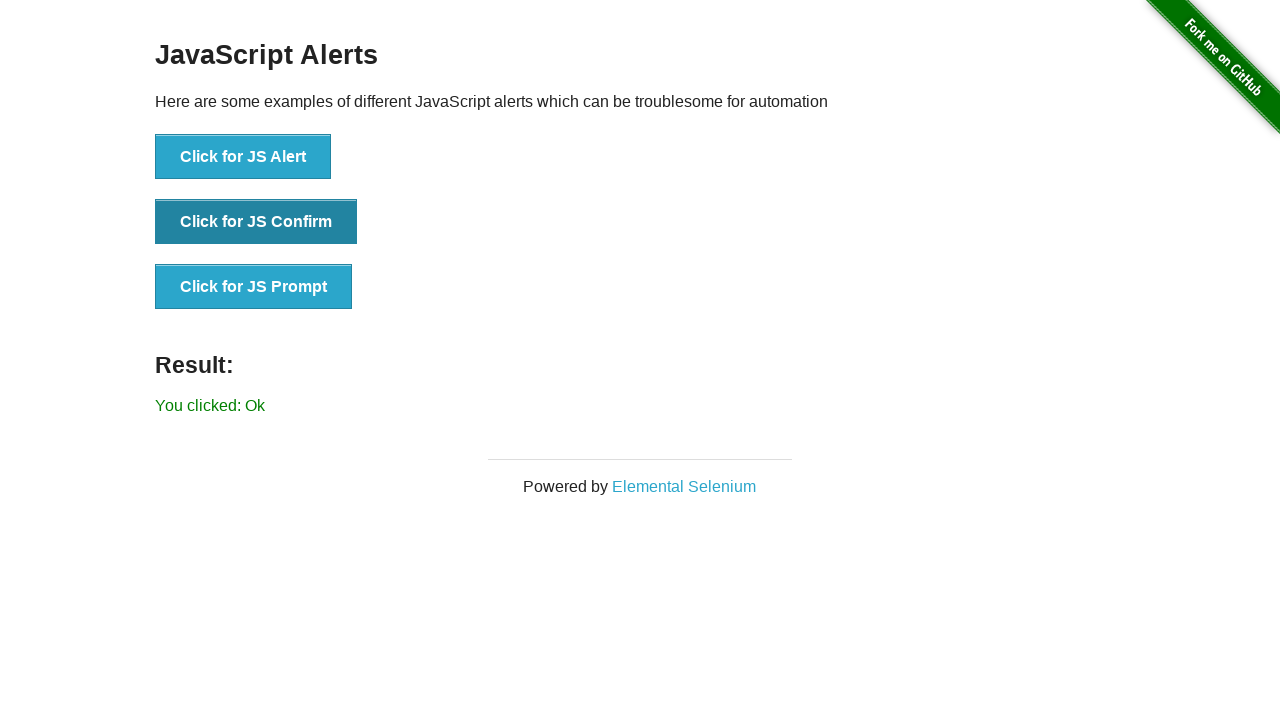